Tests the resize functionality of a UI element by dragging the resize handle to change its dimensions

Starting URL: https://jqueryui.com/resizable/

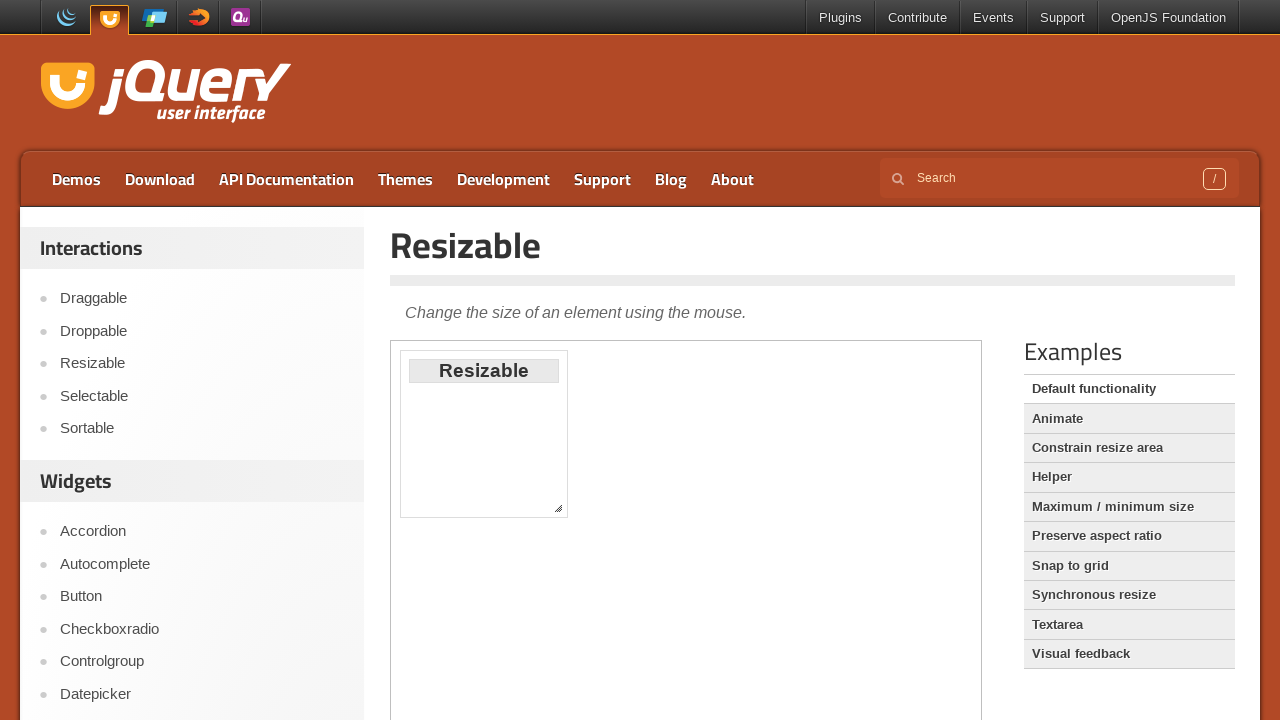

Located iframe containing resizable element
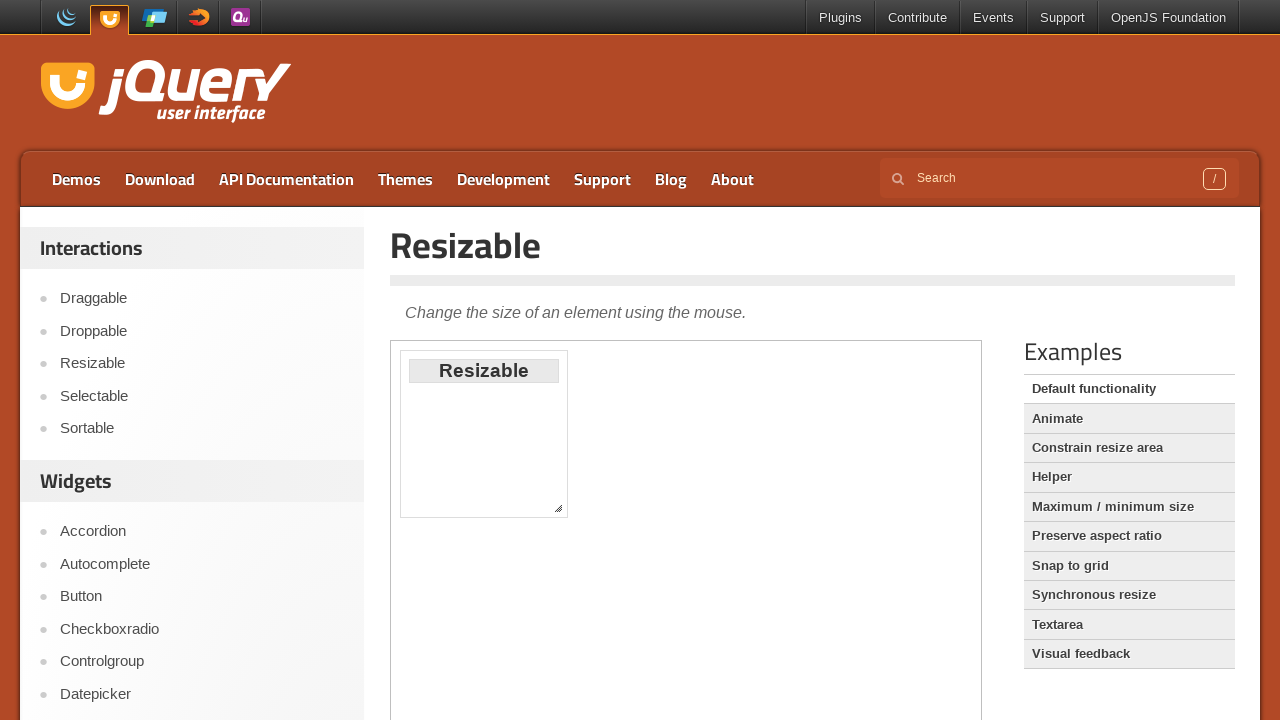

Located southeast resize handle element
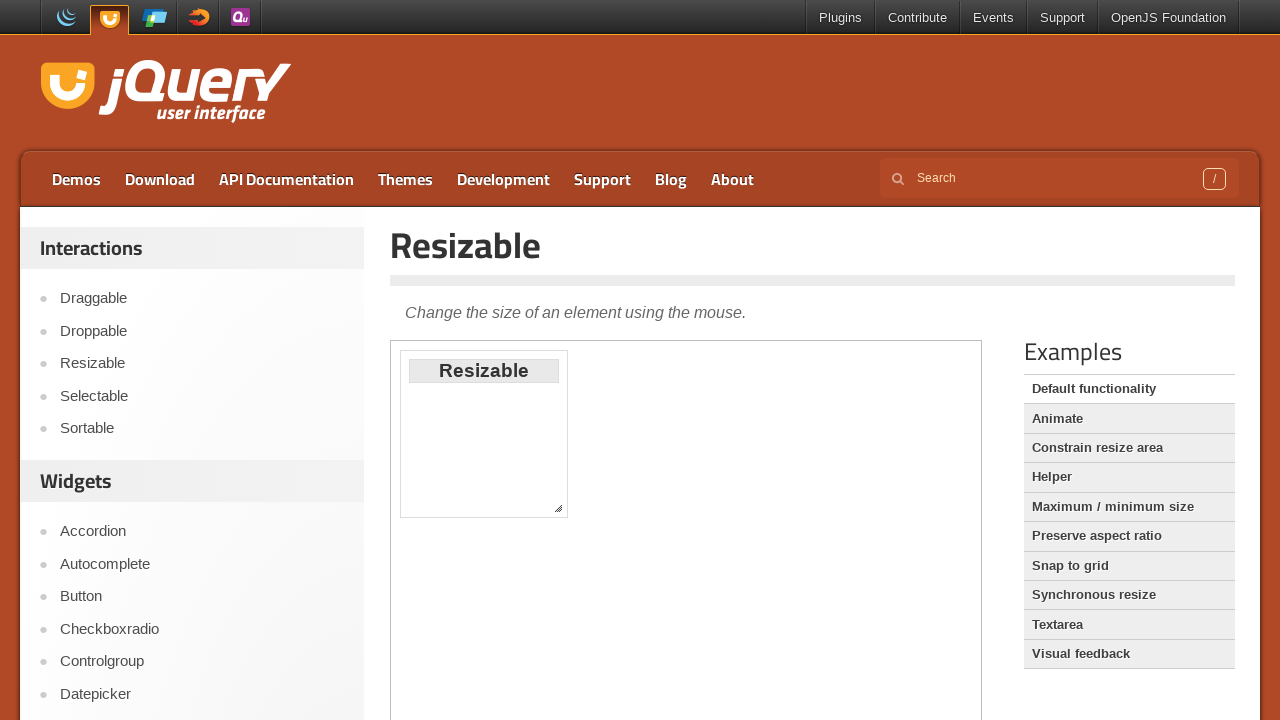

Retrieved bounding box coordinates of resize handle
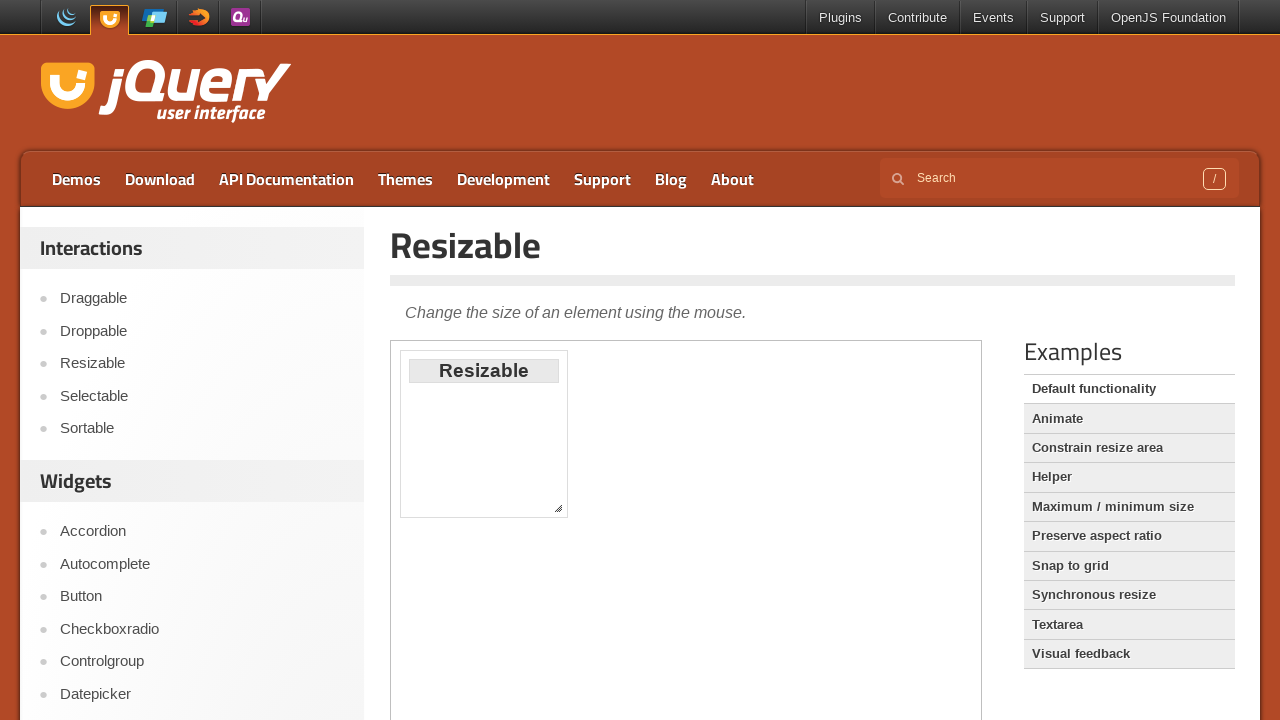

Moved mouse to center of resize handle at (558, 508)
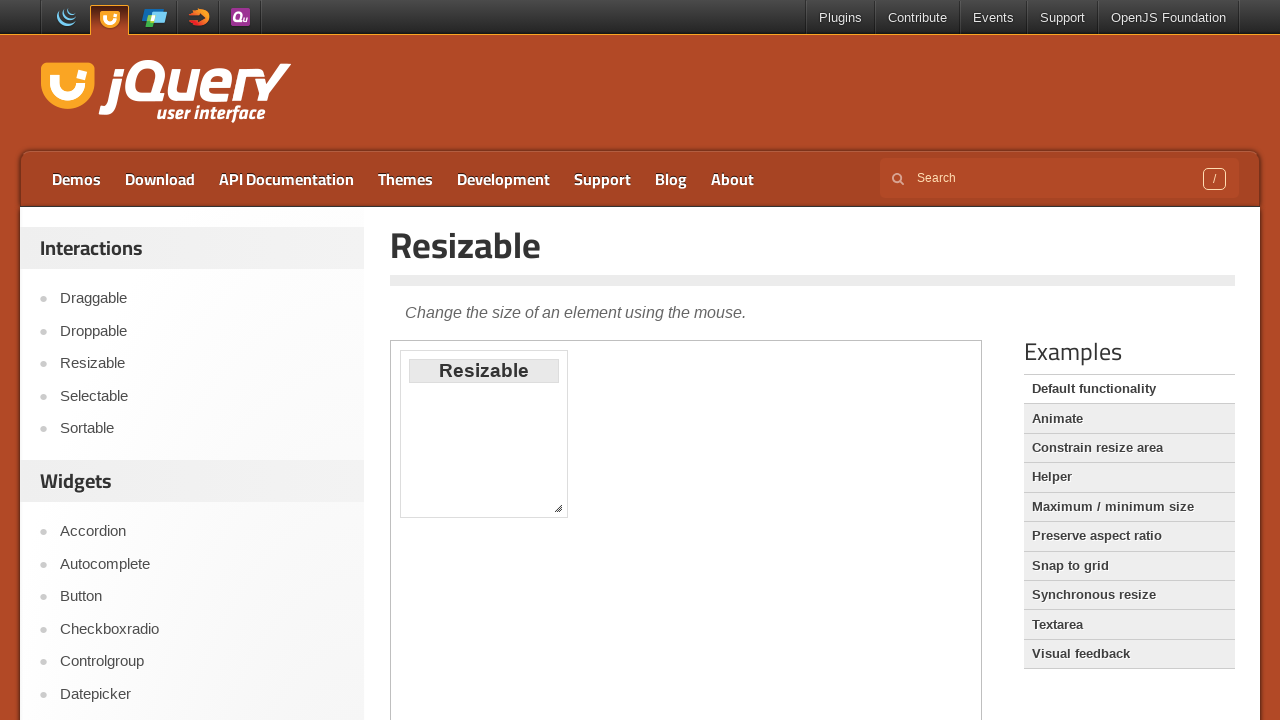

Pressed mouse button down on resize handle at (558, 508)
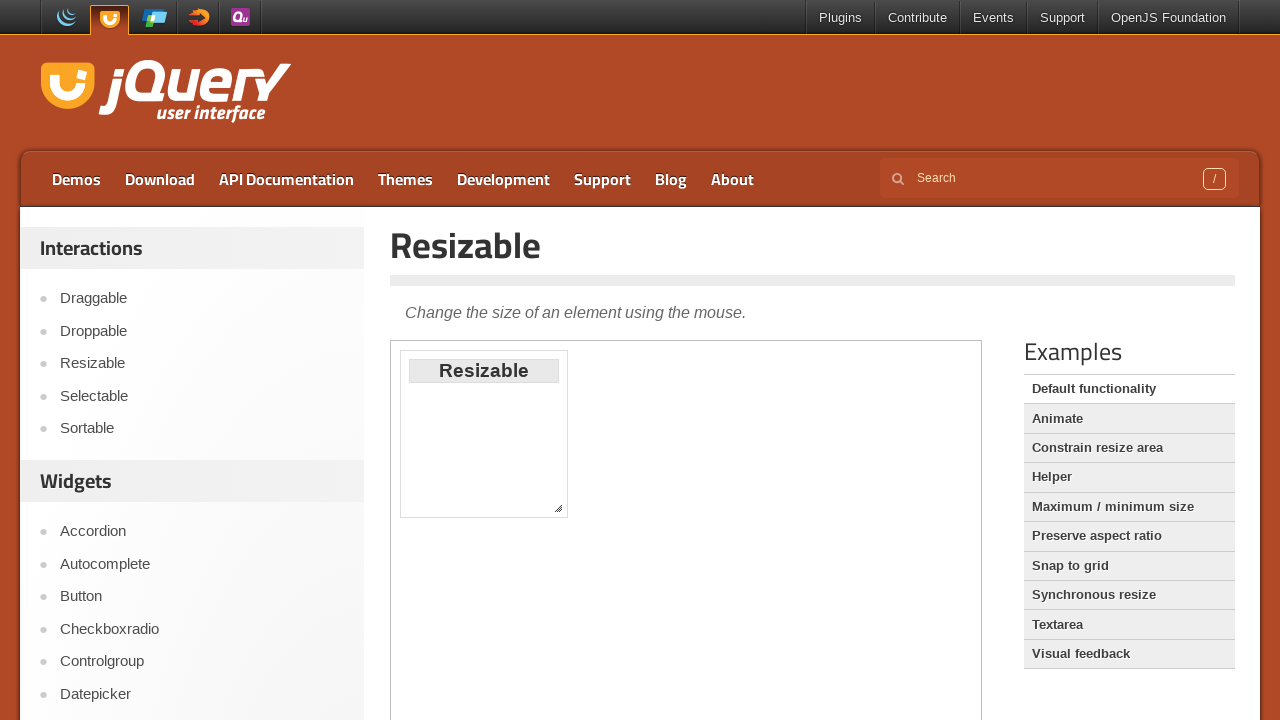

Dragged resize handle 60px right and 70px down at (618, 578)
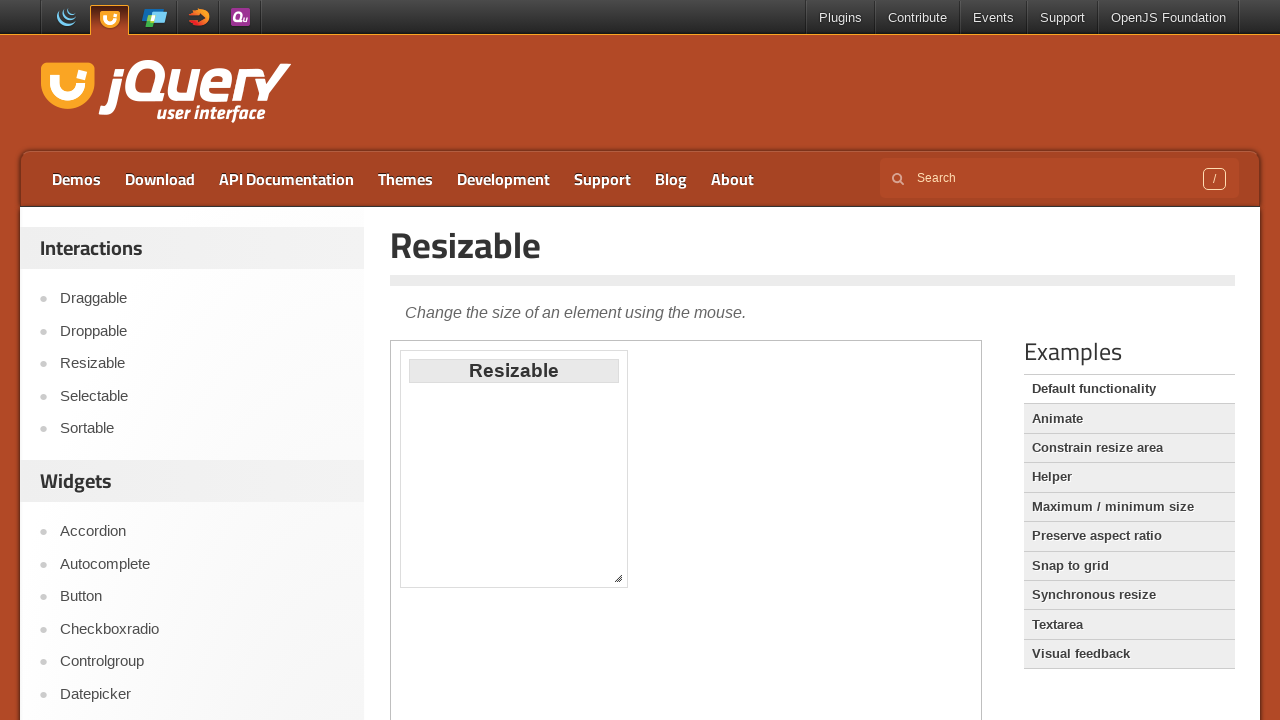

Released mouse button to complete resize operation at (618, 578)
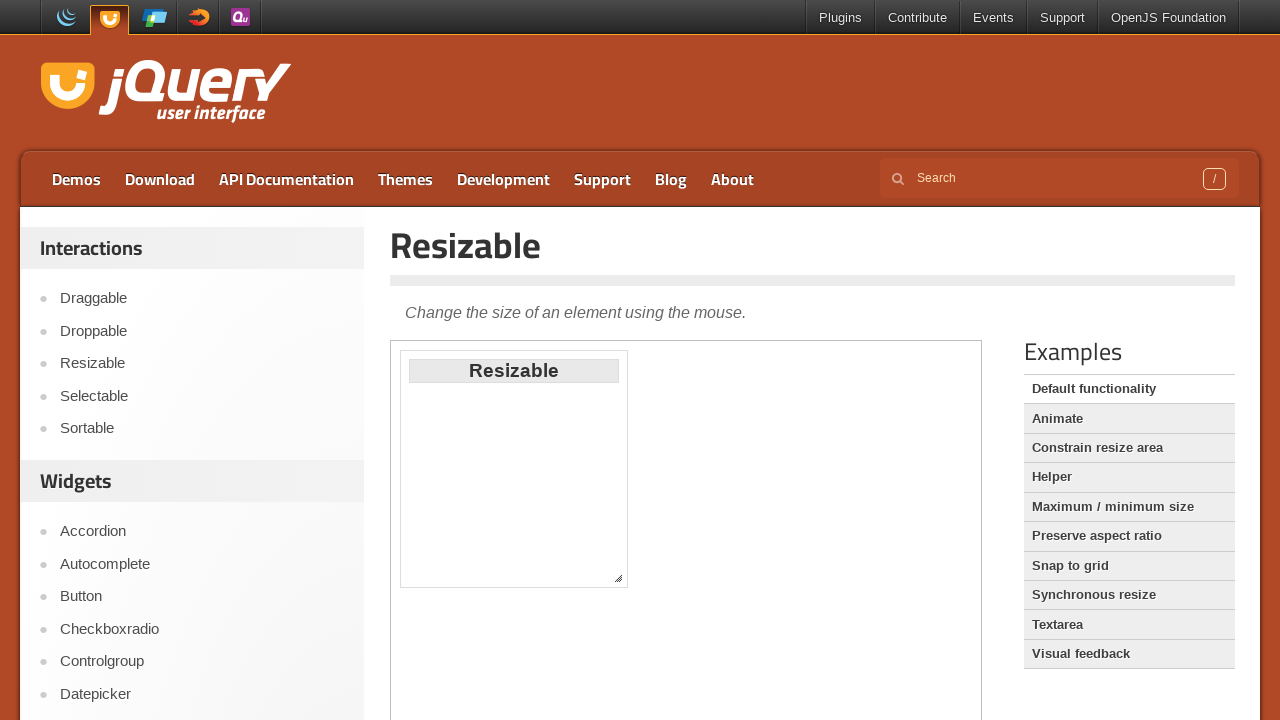

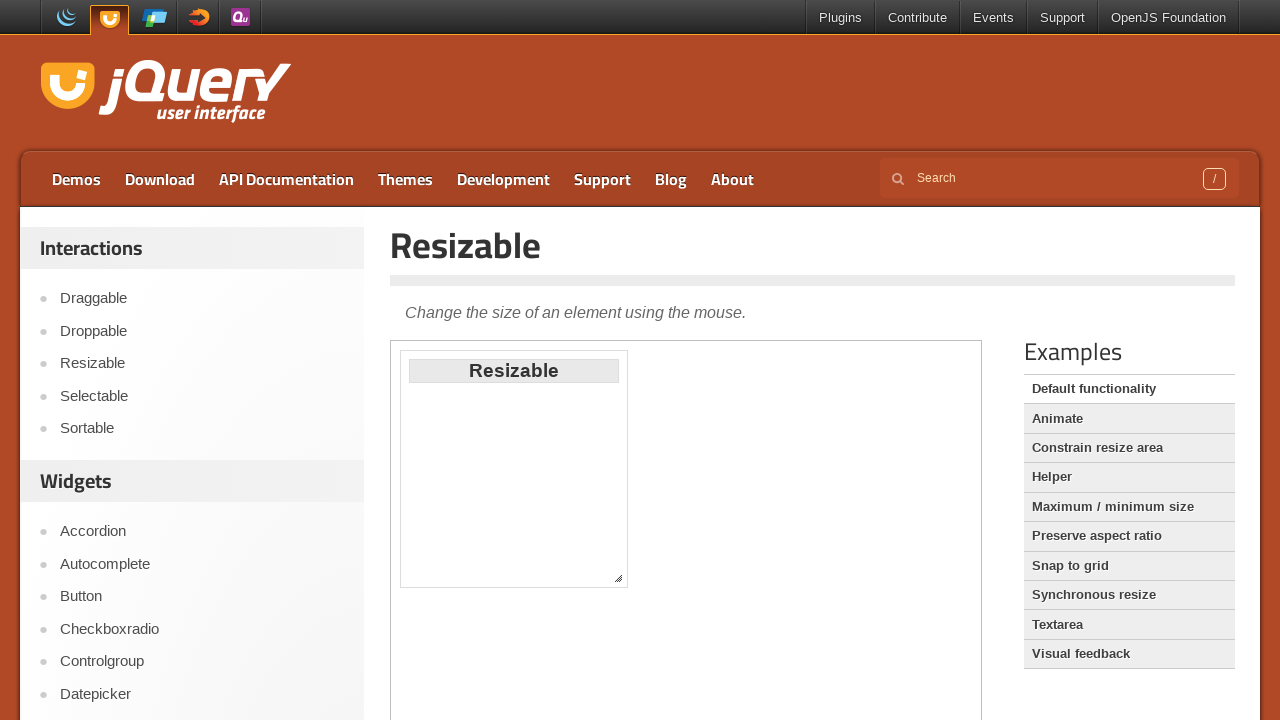